Tests extracting text from an iframe within a modal and submitting it in an input field

Starting URL: https://www.qa-practice.com/elements/popup/iframe_popup

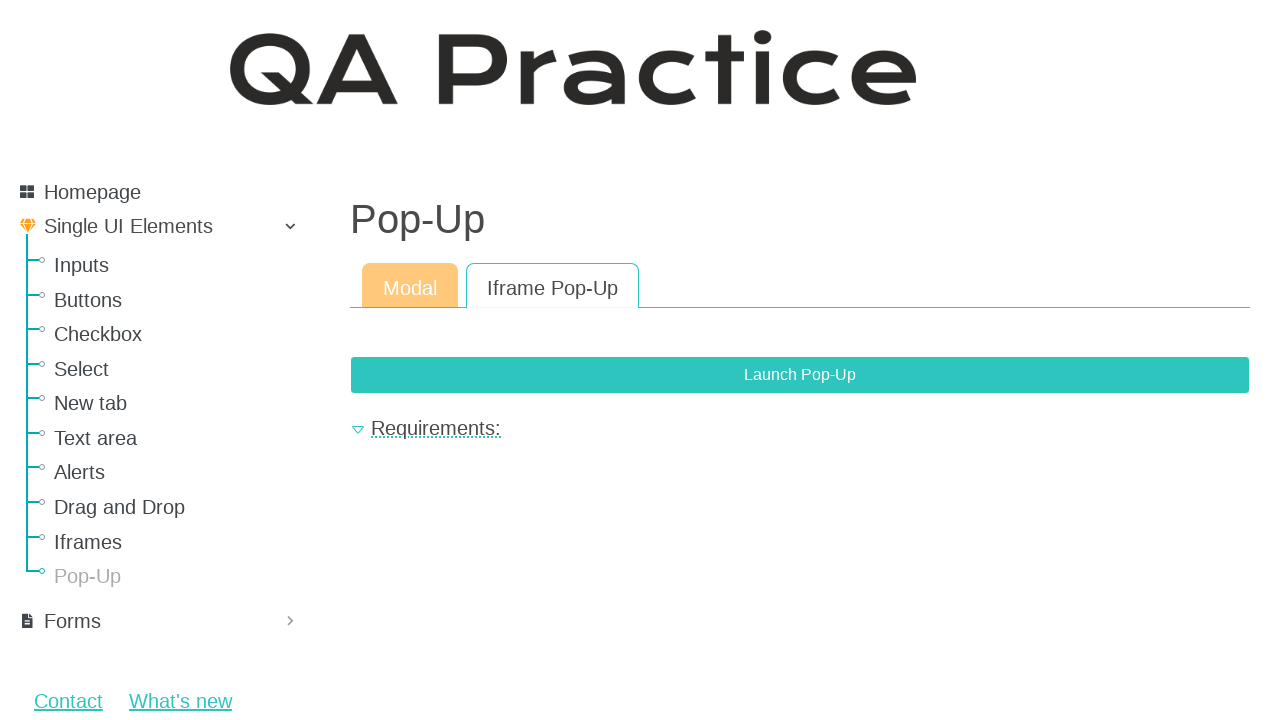

Clicked button to launch modal popup at (800, 375) on button[data-bs-target="#exampleModal"]
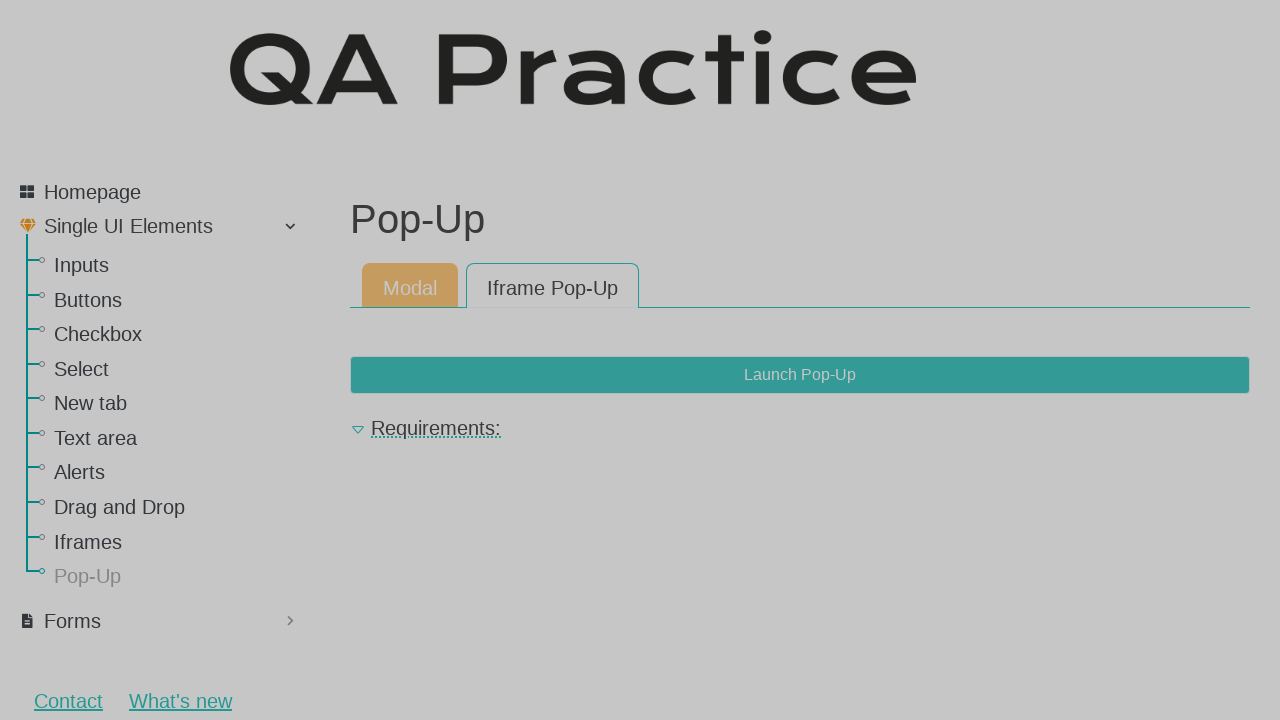

Extracted text from iframe within modal
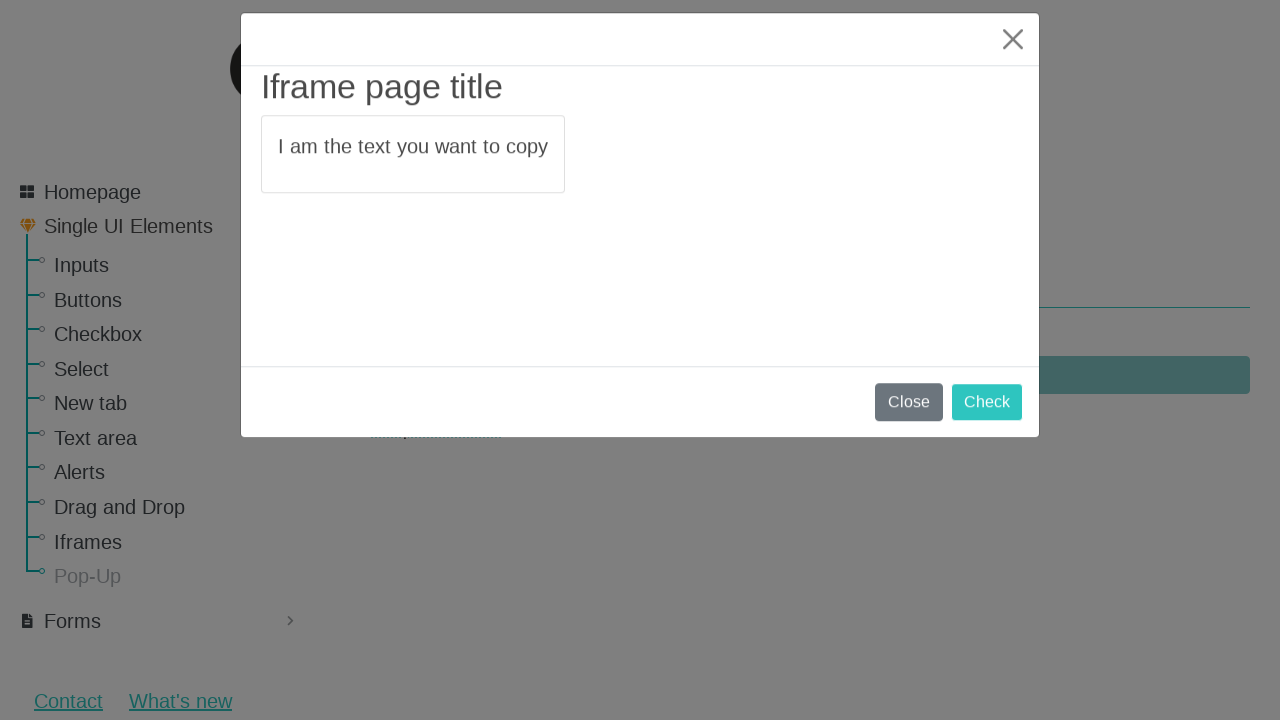

Clicked Check button to close modal
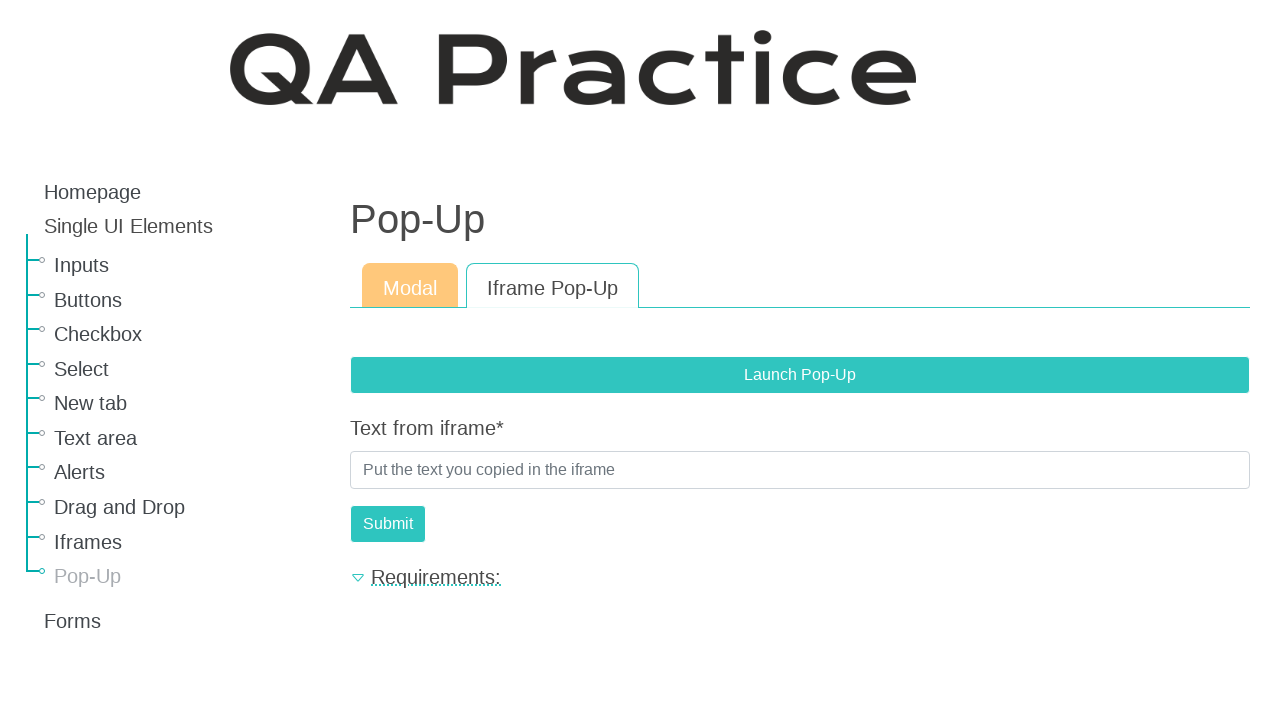

Filled input field with extracted iframe text on input[class="textinput textInput form-control"]
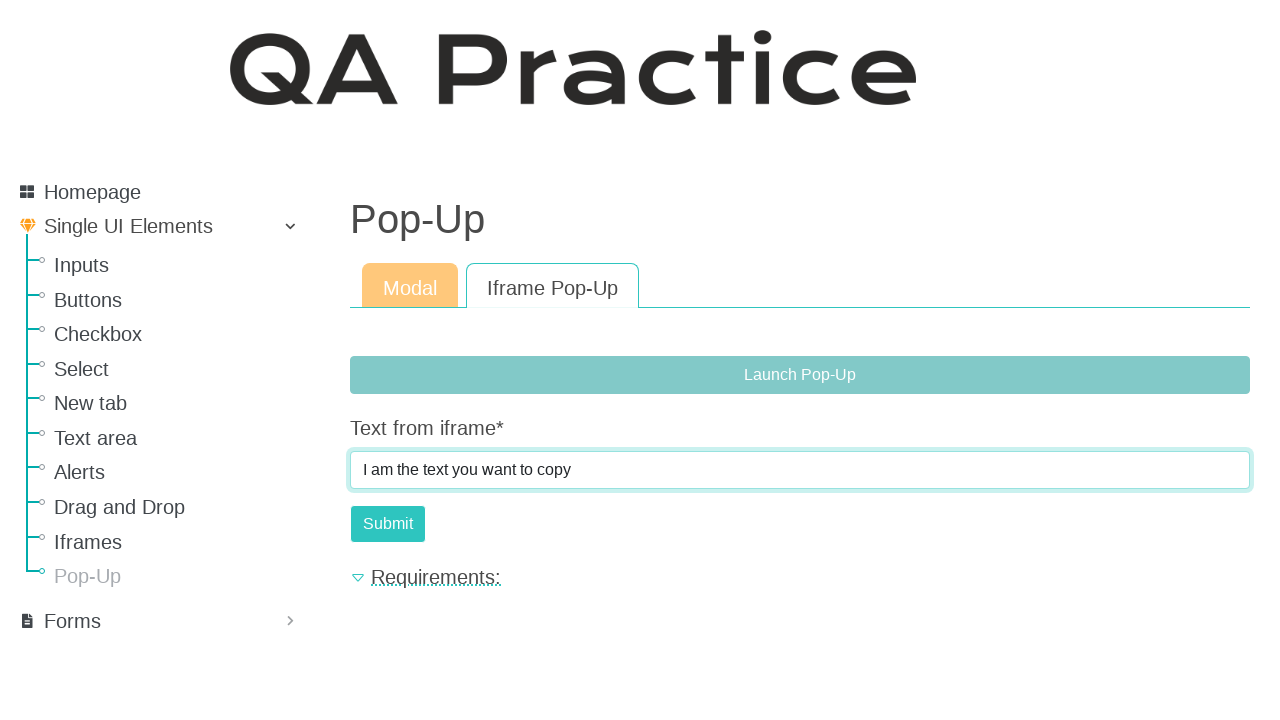

Clicked submit button
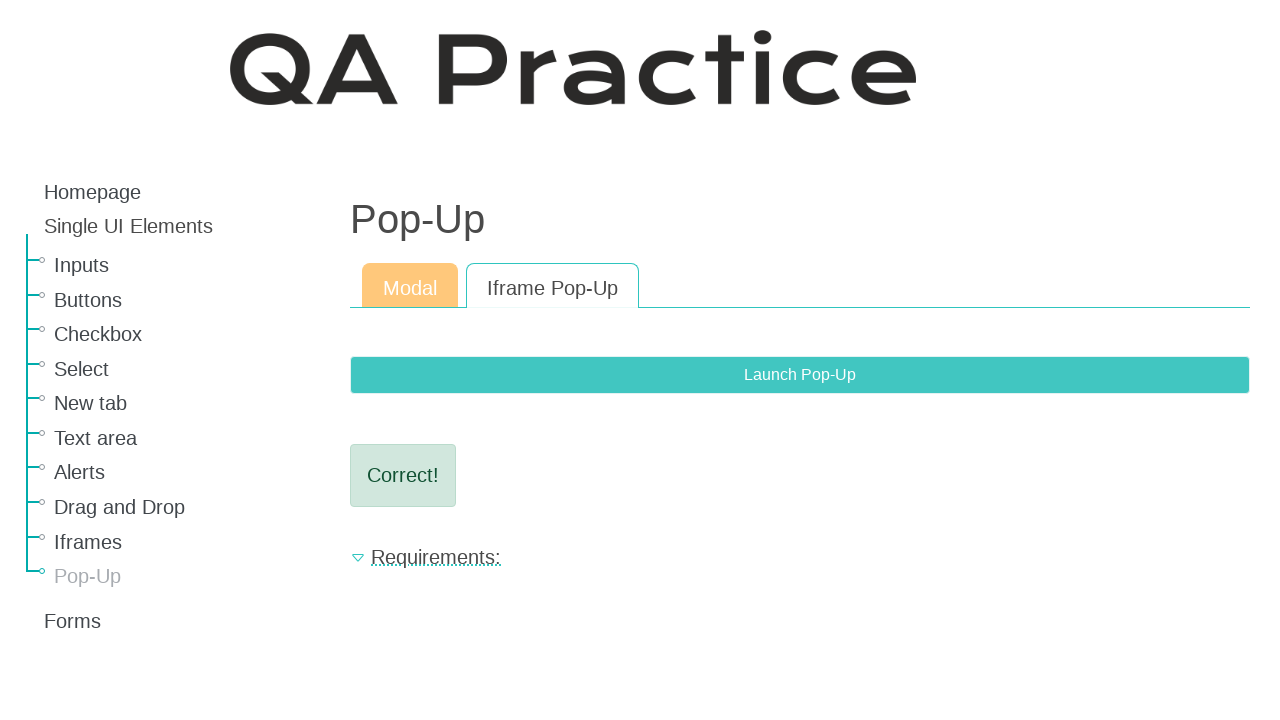

Success alert message appeared
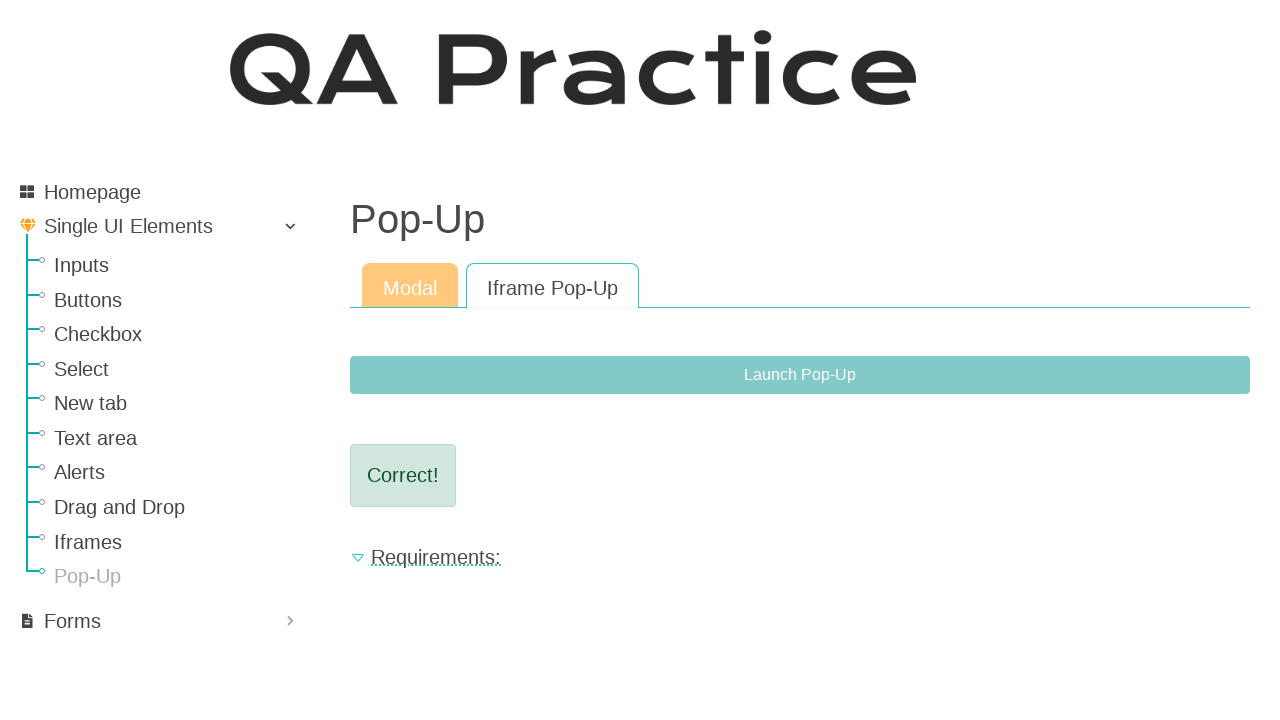

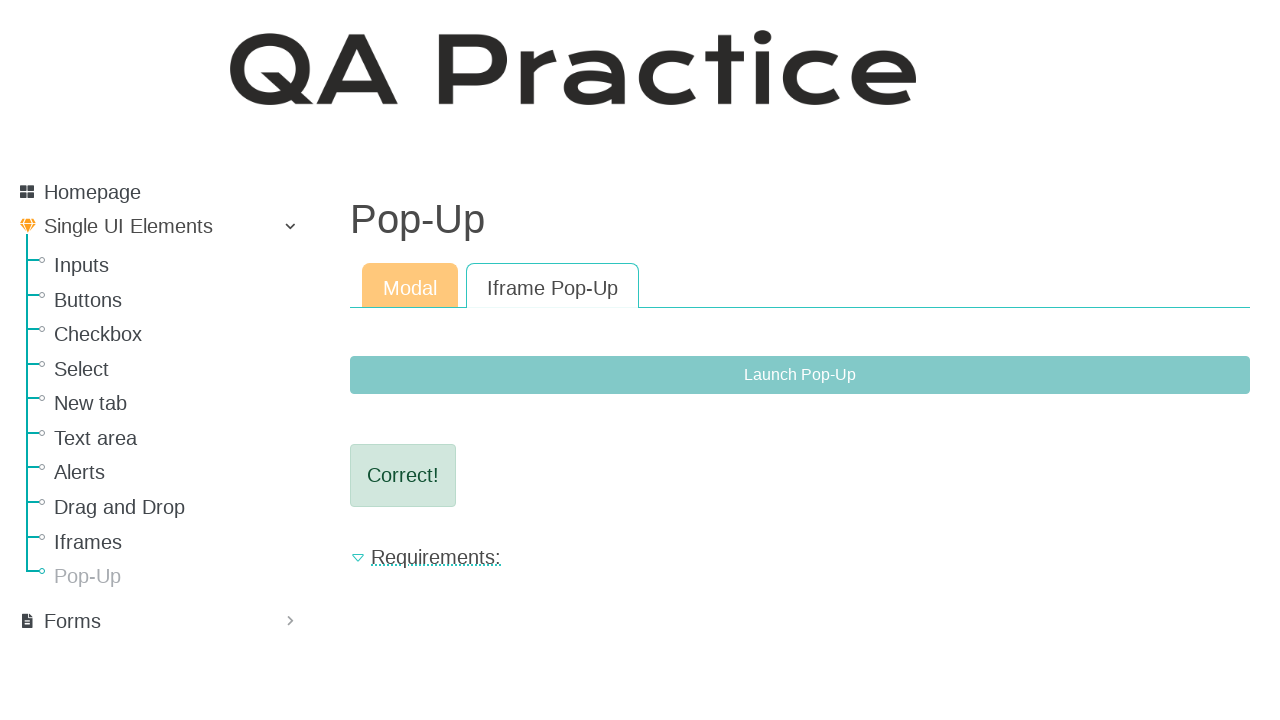